Tests JavaScript confirm dialog handling by clicking a button to trigger a confirm dialog and dismissing it

Starting URL: https://the-internet.herokuapp.com/javascript_alerts

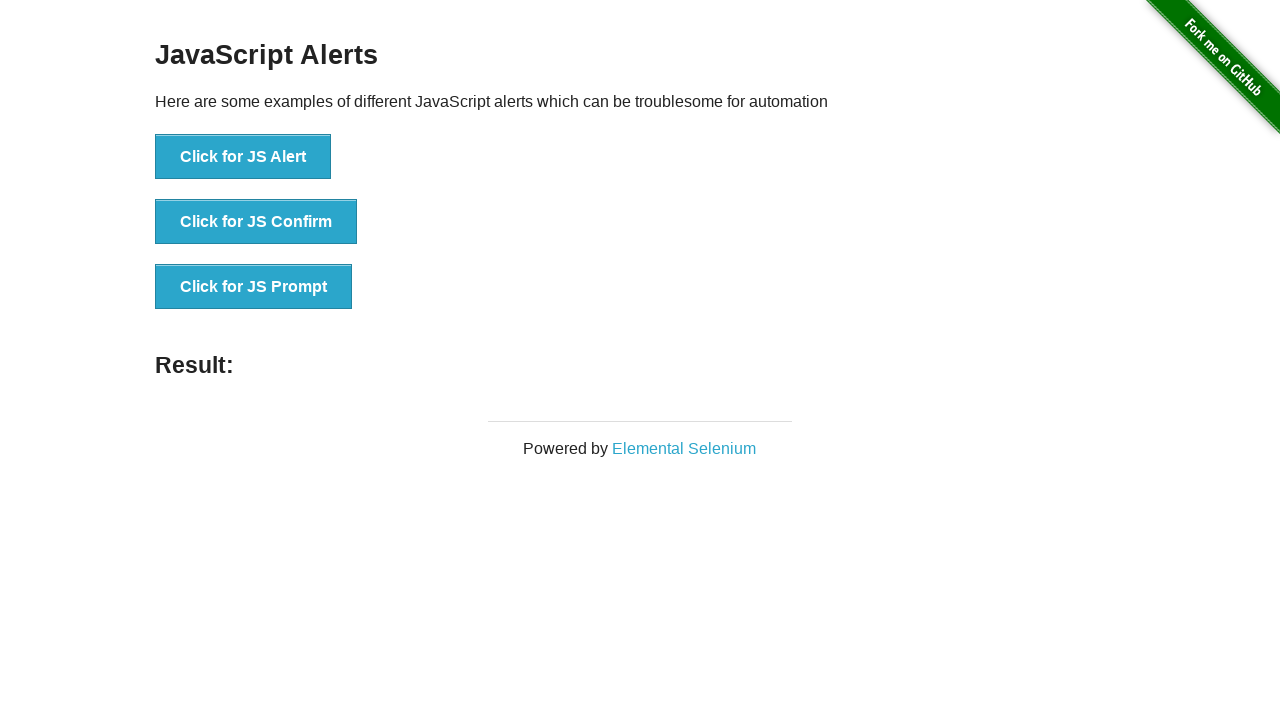

Set up dialog handler to dismiss confirm dialogs
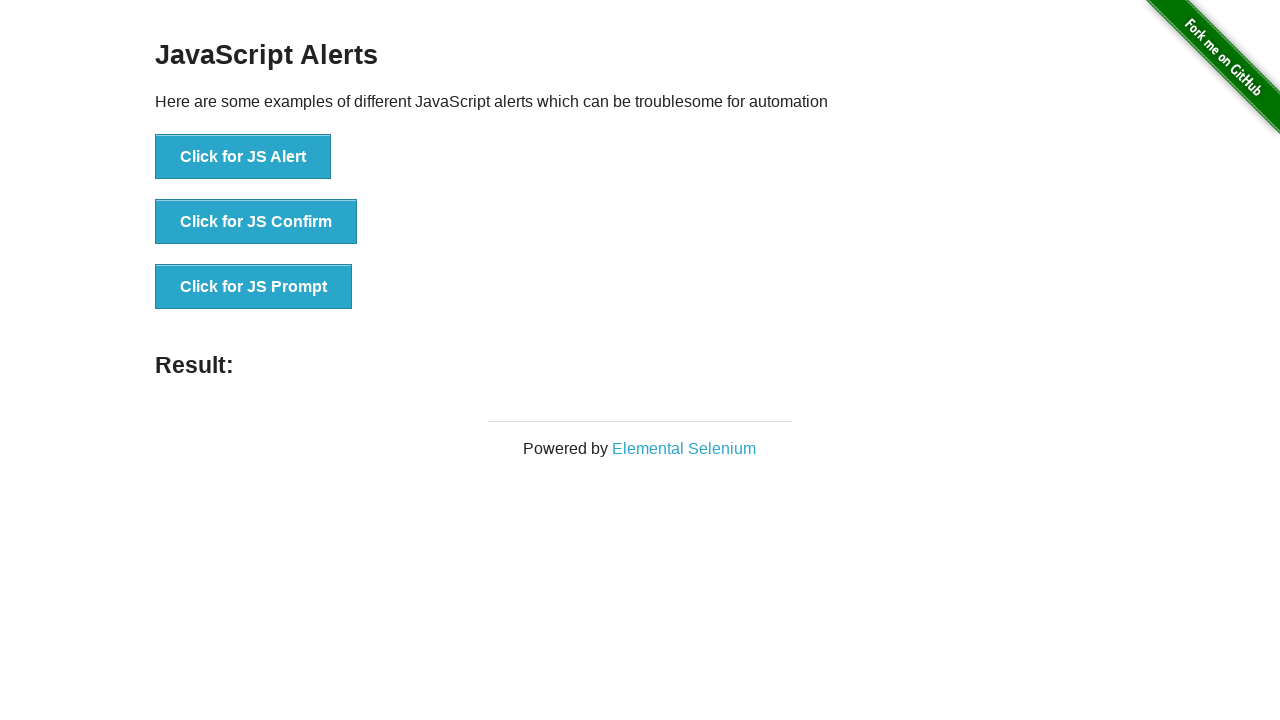

Clicked 'Click for JS Confirm' button to trigger confirm dialog at (256, 222) on xpath=//button[text()='Click for JS Confirm']
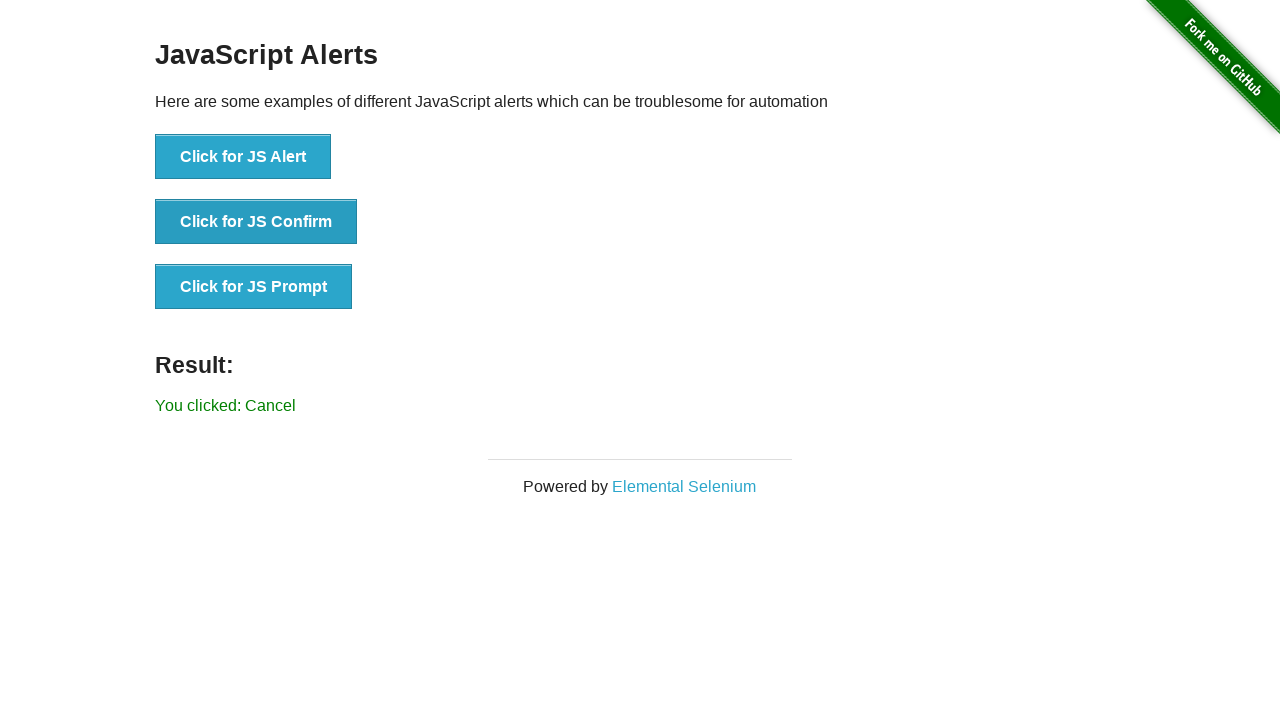

Confirm dialog was dismissed and result element loaded
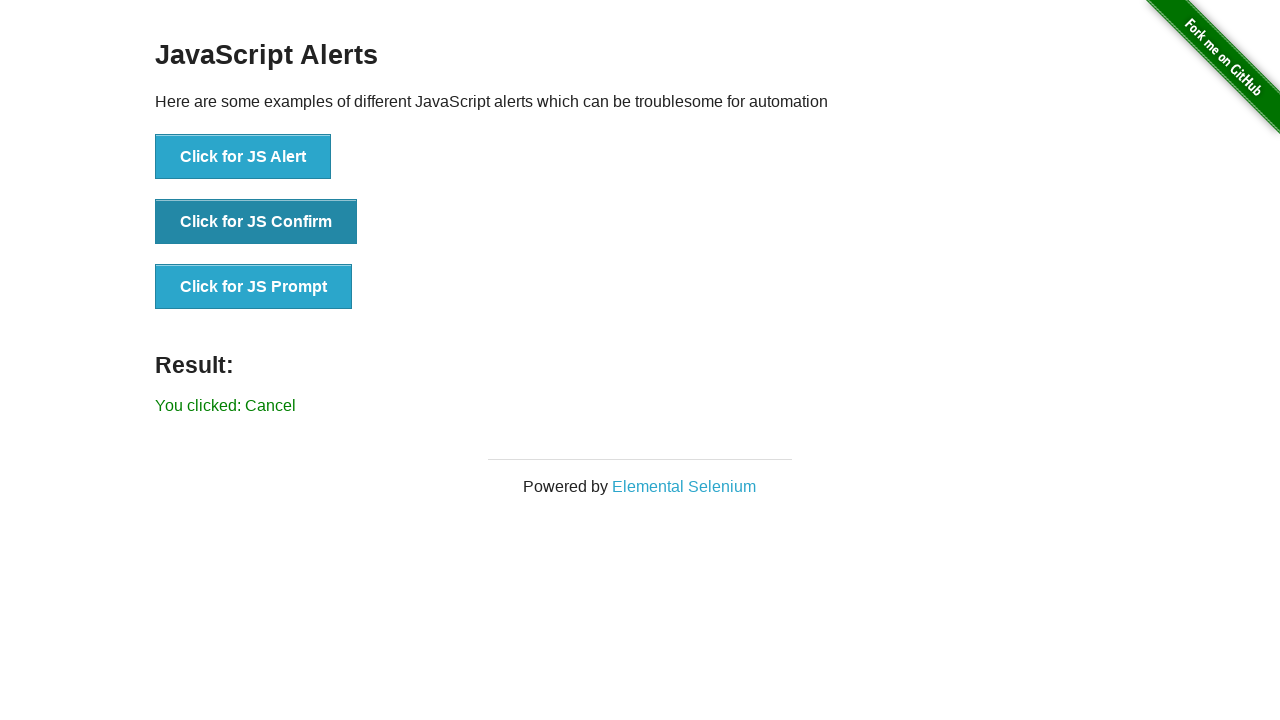

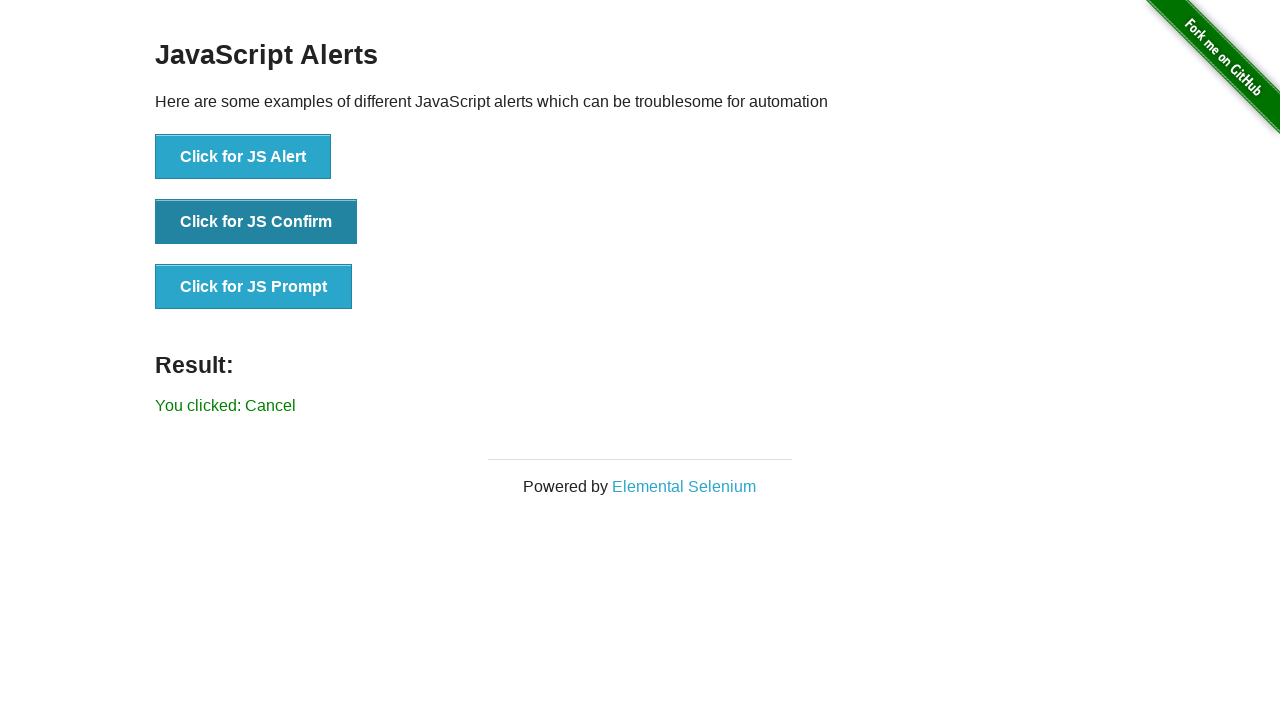